Tests window handling functionality by opening a popup window, switching between windows, and closing the popup window

Starting URL: http://omayo.blogspot.com/

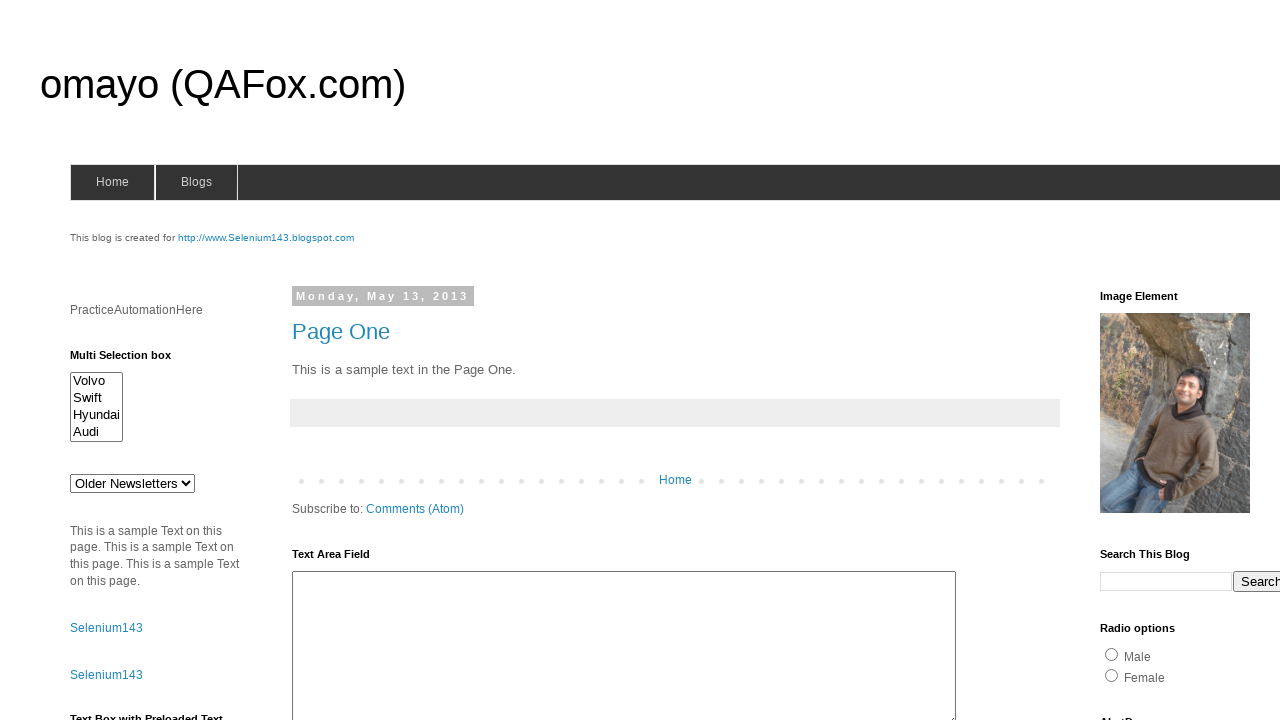

Clicked link to open popup window at (132, 360) on text=Open a popup window
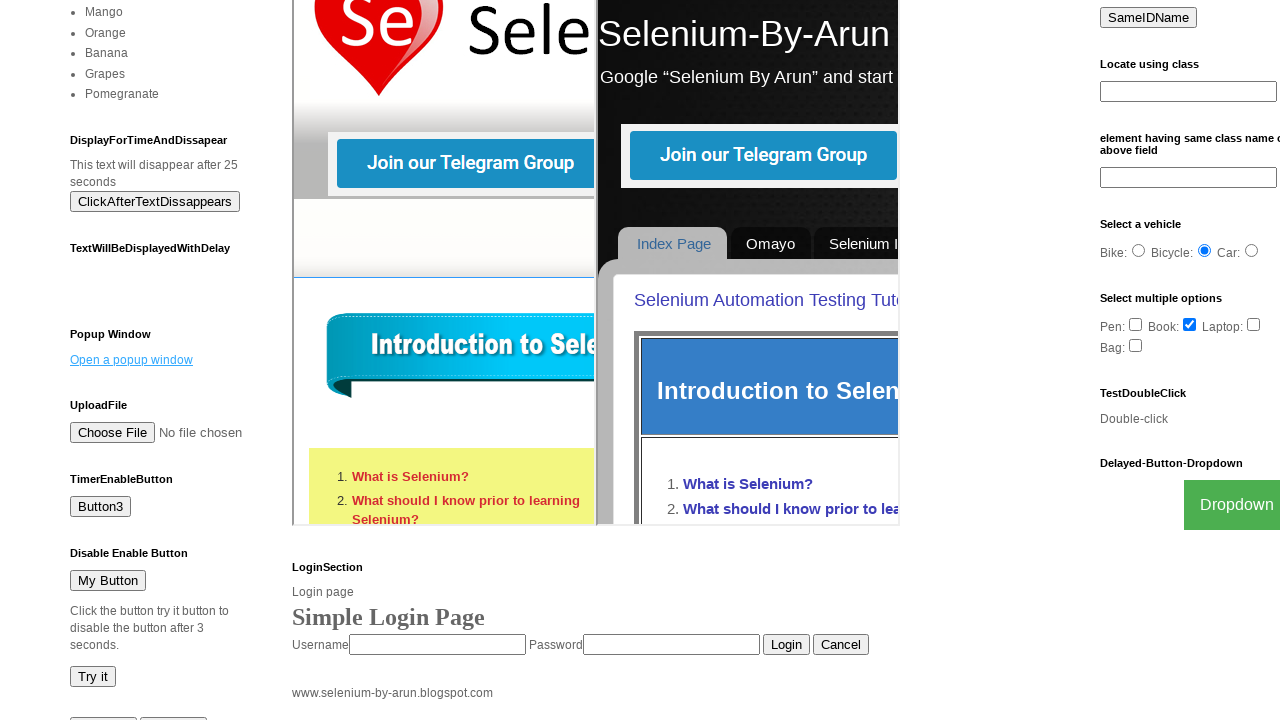

Waited for popup window to open
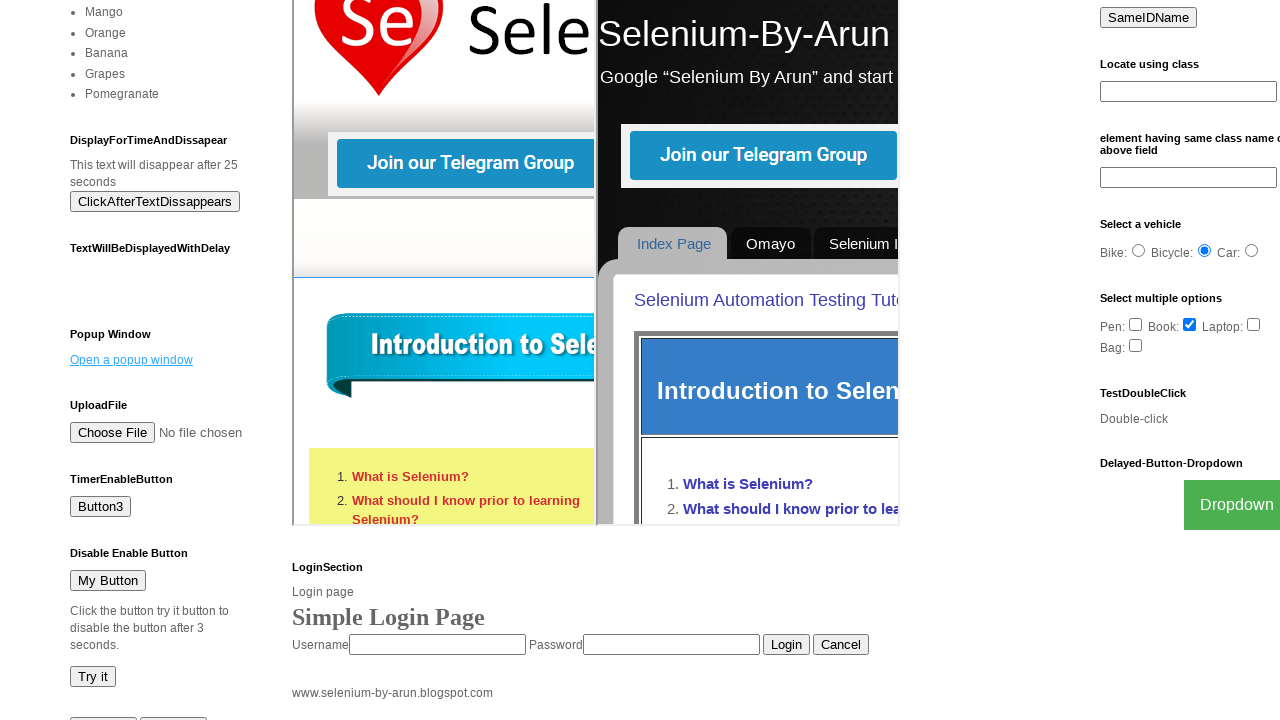

Retrieved all open pages/windows from context
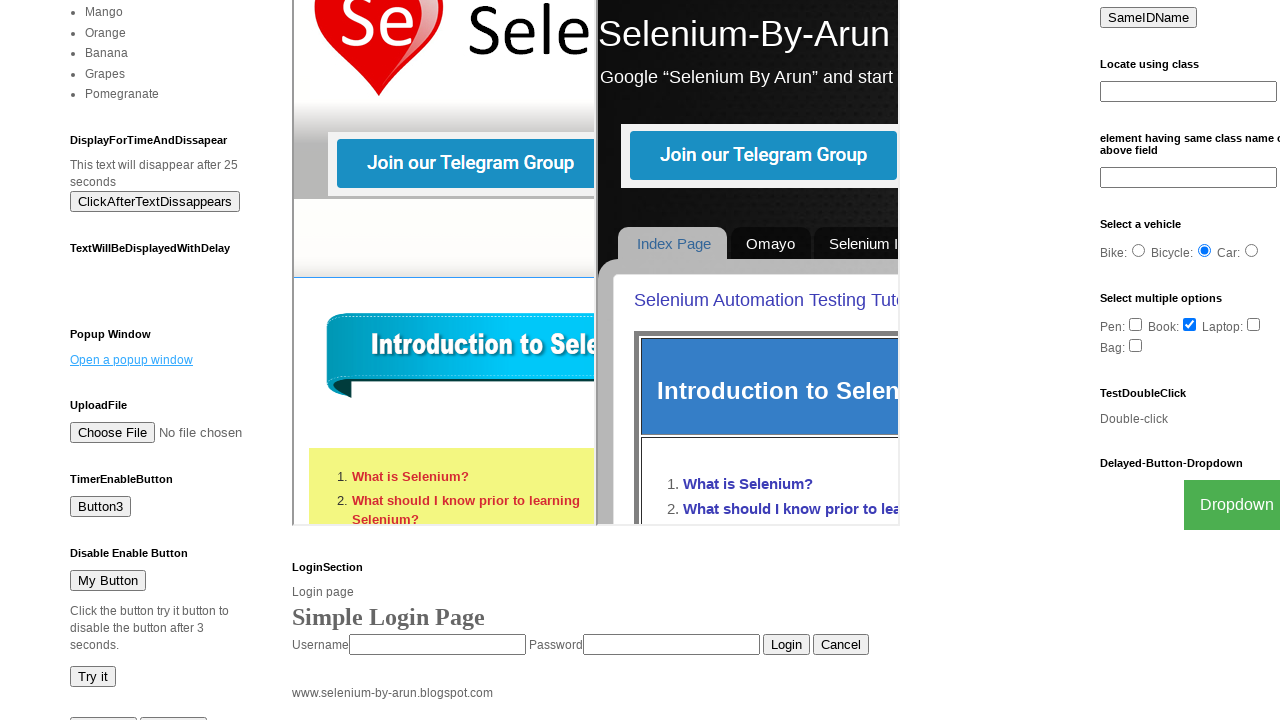

Found and closed popup window with title 'New Window'
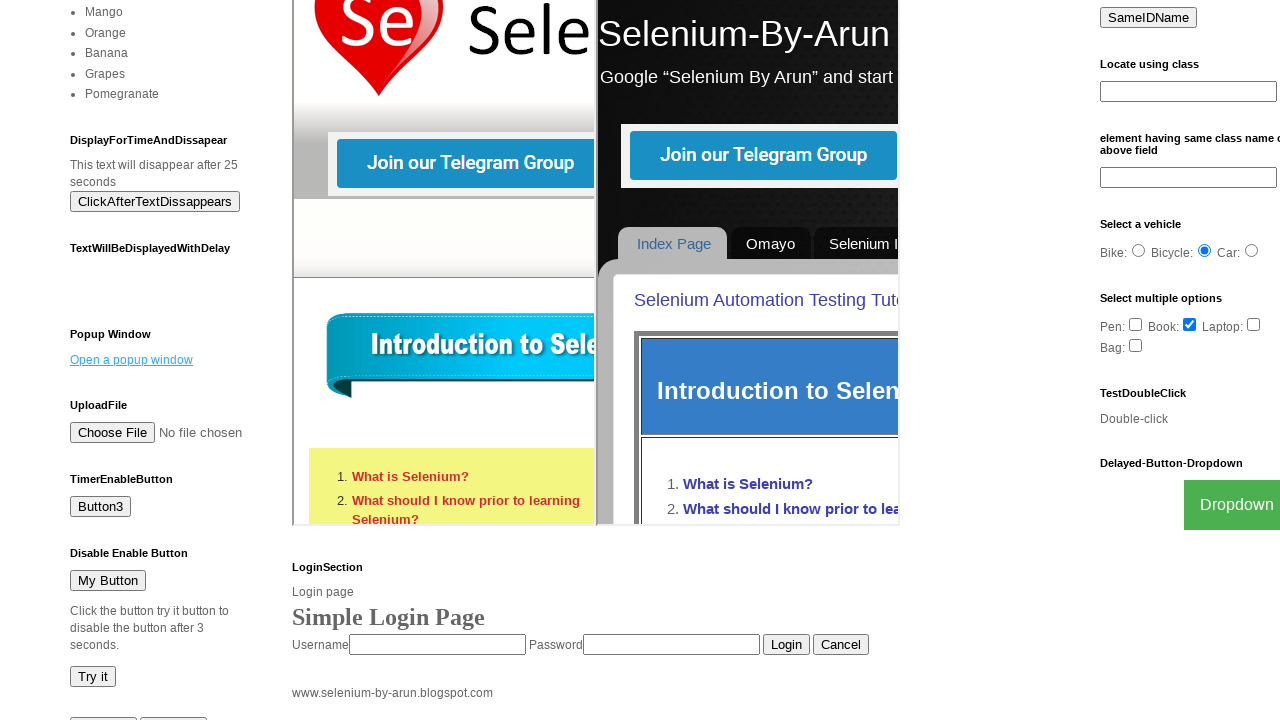

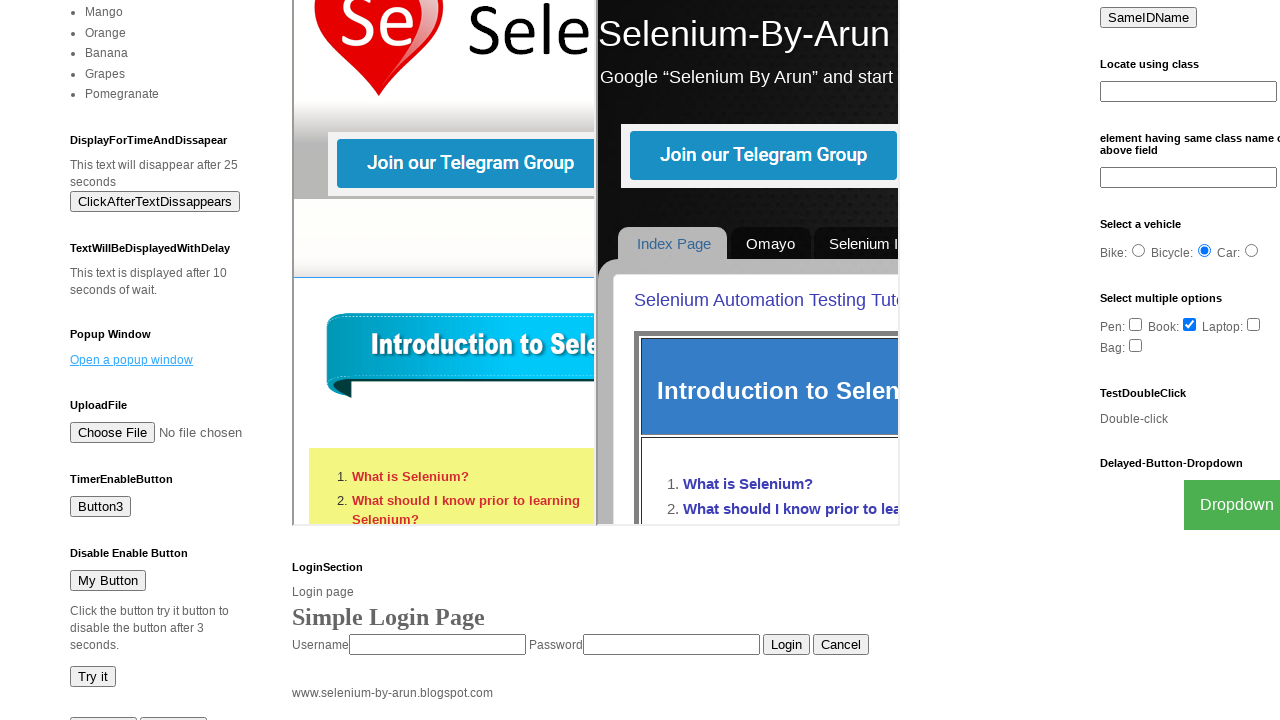